Navigates to Playwright homepage, clicks the "Get started" link, and verifies the "Installation" heading is visible

Starting URL: https://playwright.dev/

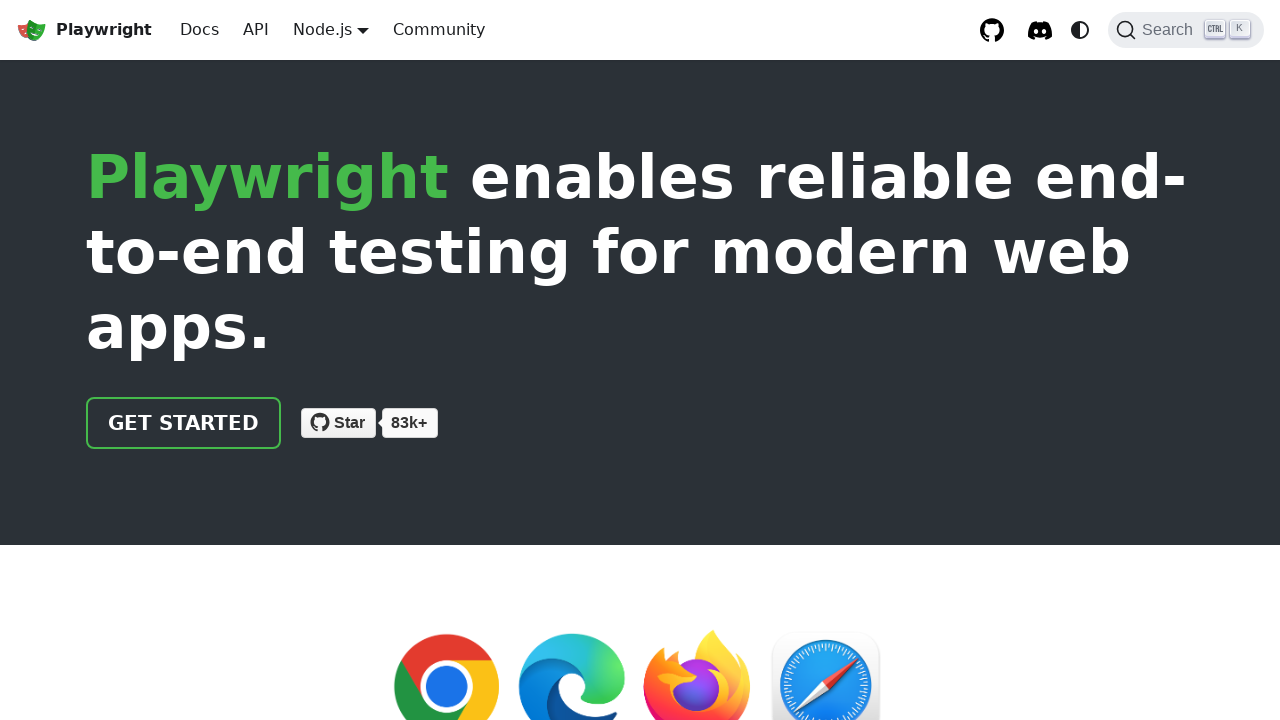

Clicked the 'Get started' link at (184, 423) on internal:role=link[name="Get started"i]
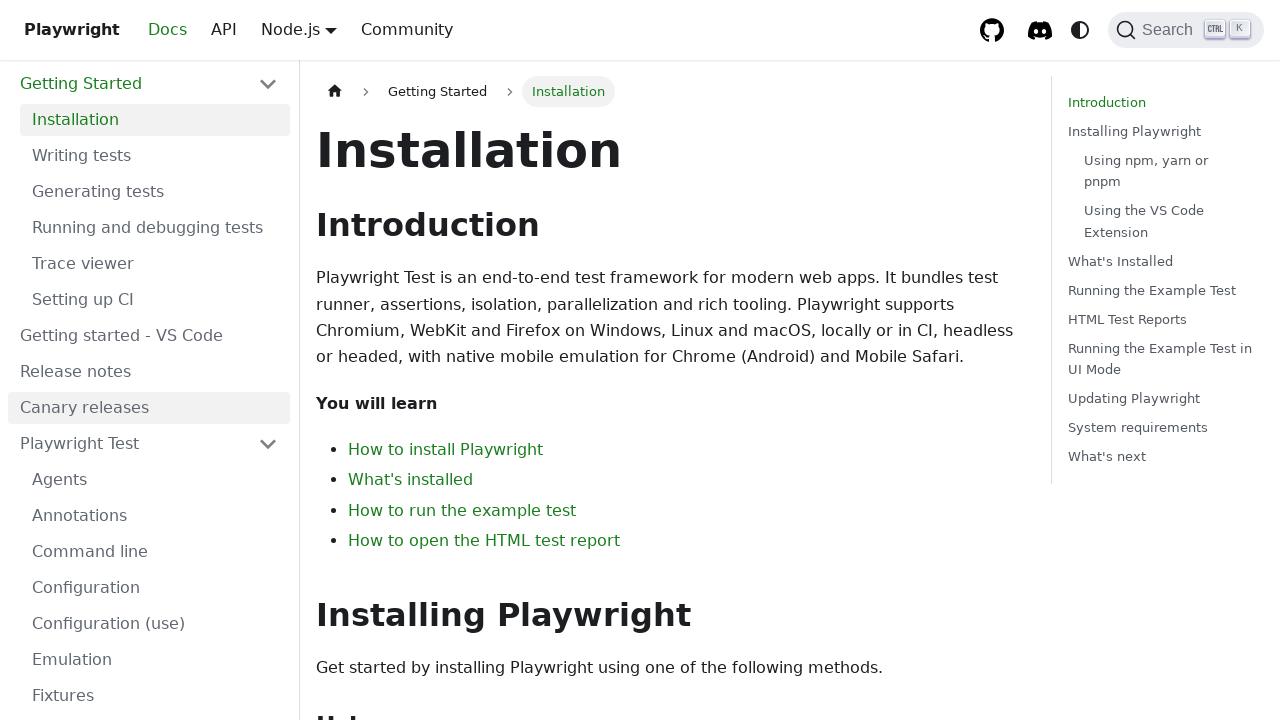

Located the 'Installation' heading element
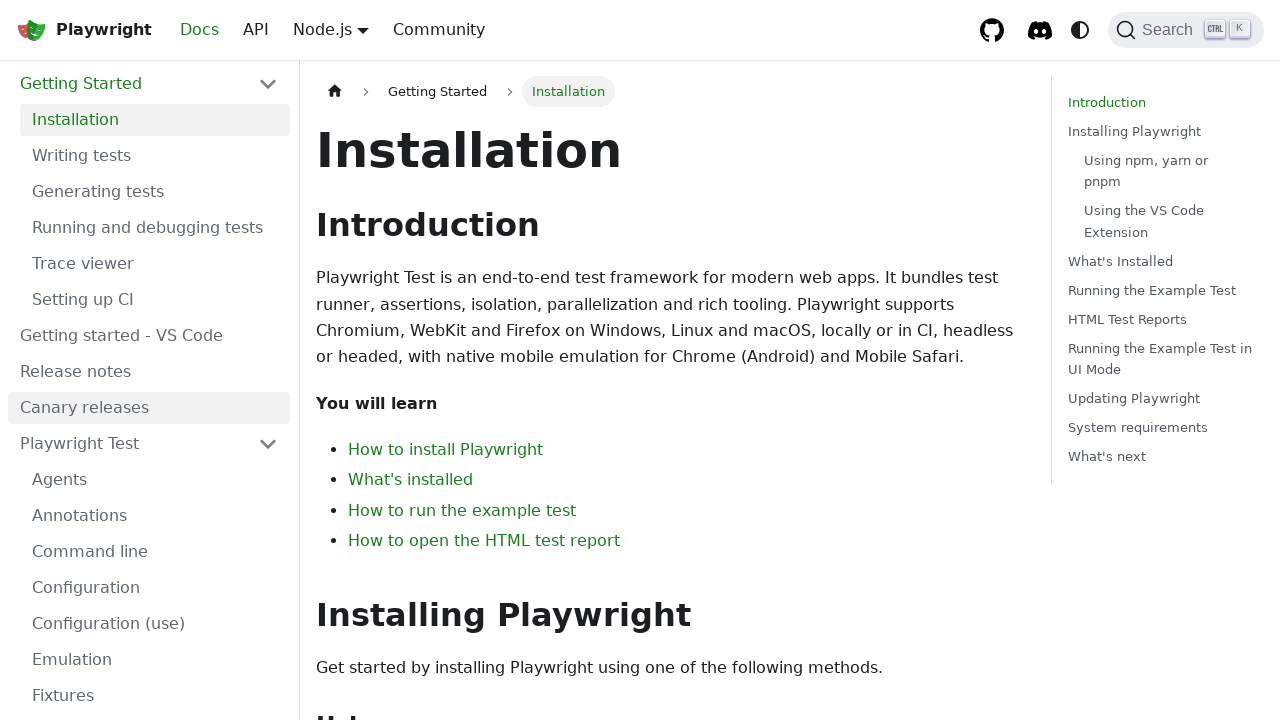

Verified the 'Installation' heading is visible
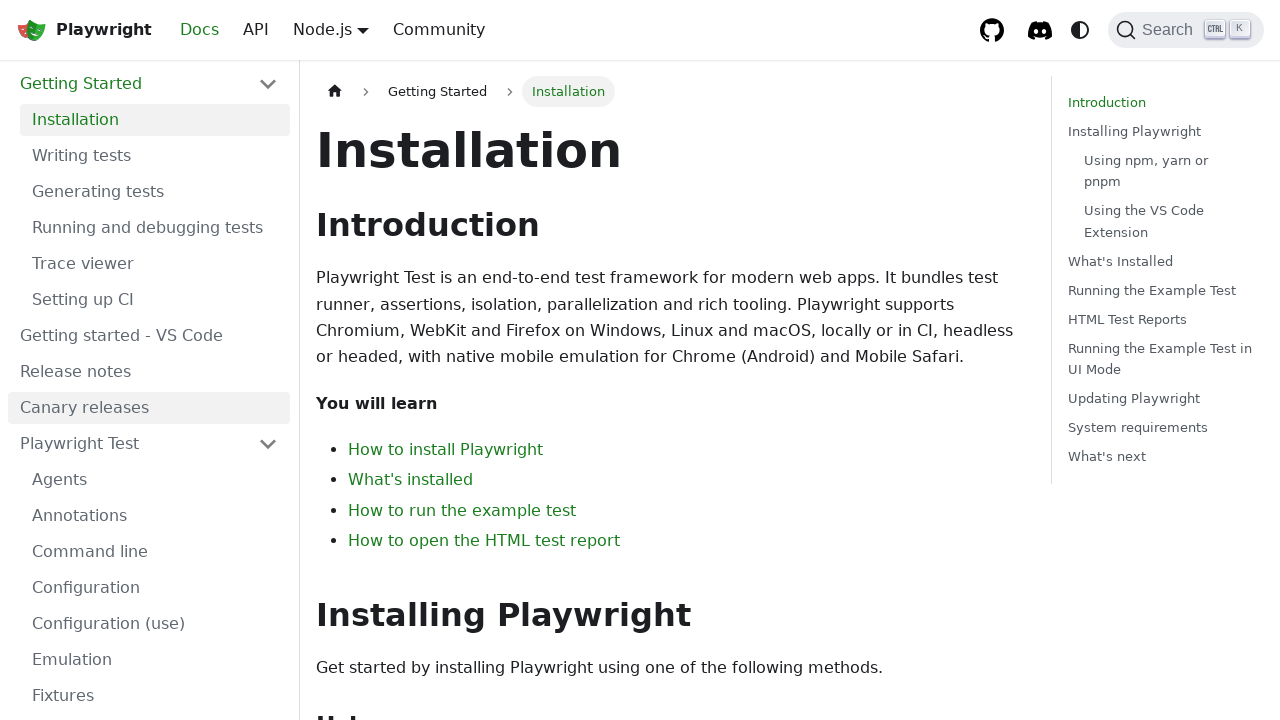

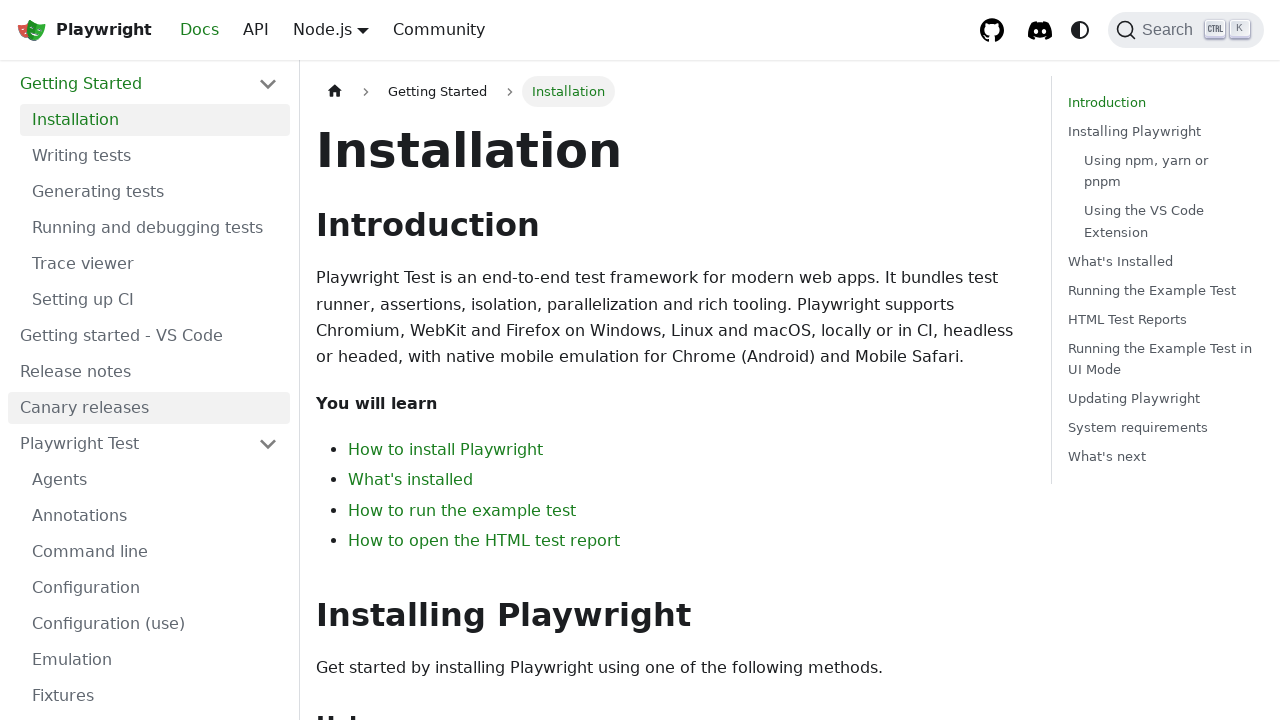